Tests registration form validation with various invalid phone number formats including too short, too long, and invalid prefix

Starting URL: https://alada.vn/tai-khoan/dang-ky.html

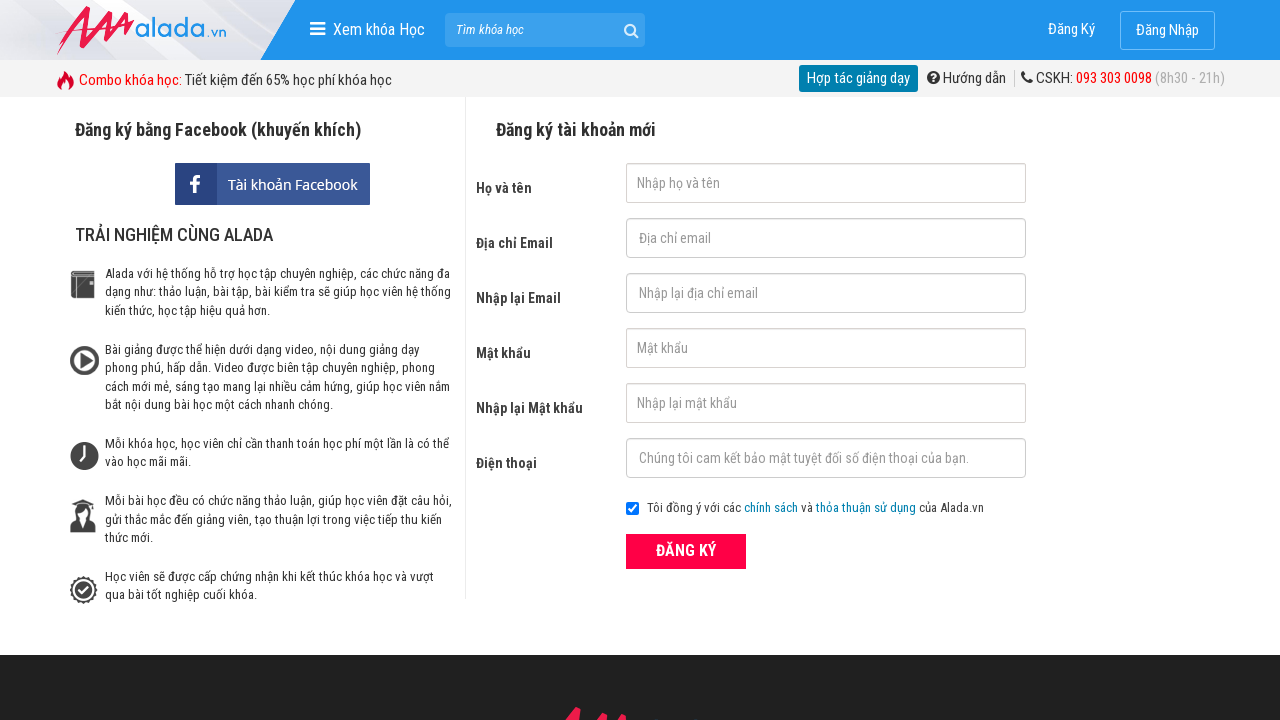

Filled first name field with 'MinhThu' on #txtFirstname
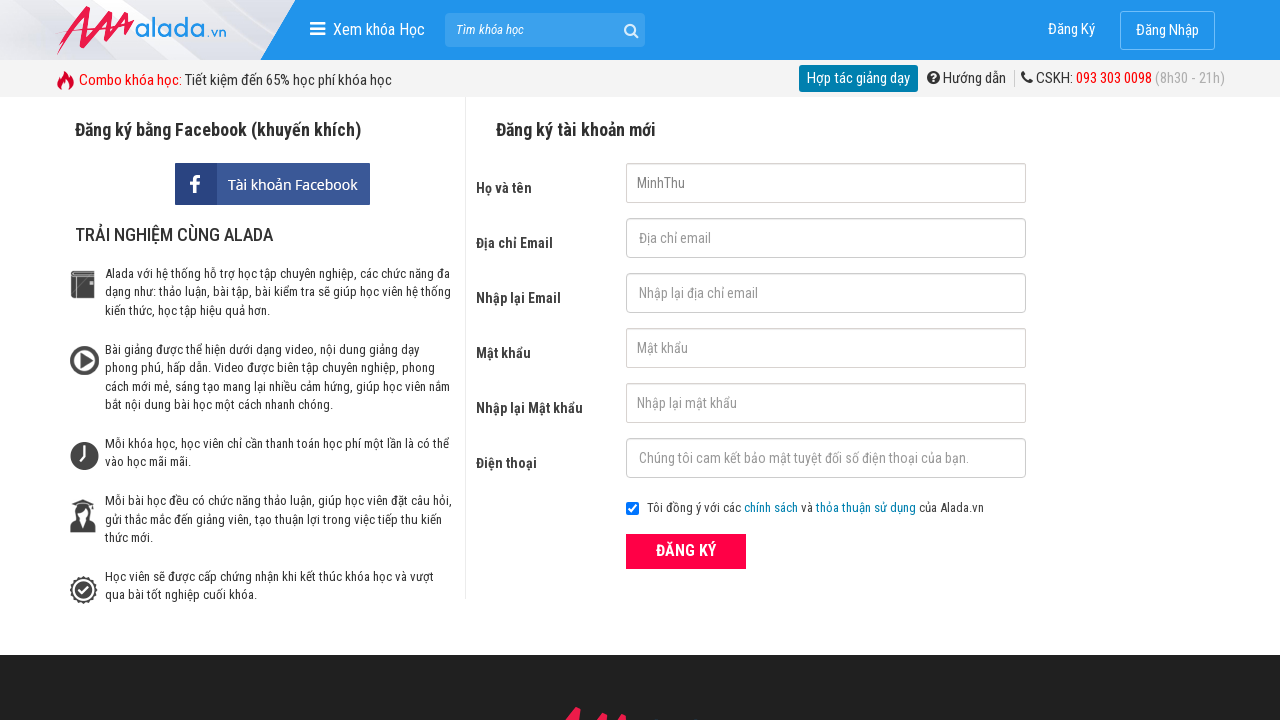

Filled email field with 'minhthu@gmail.com' on #txtEmail
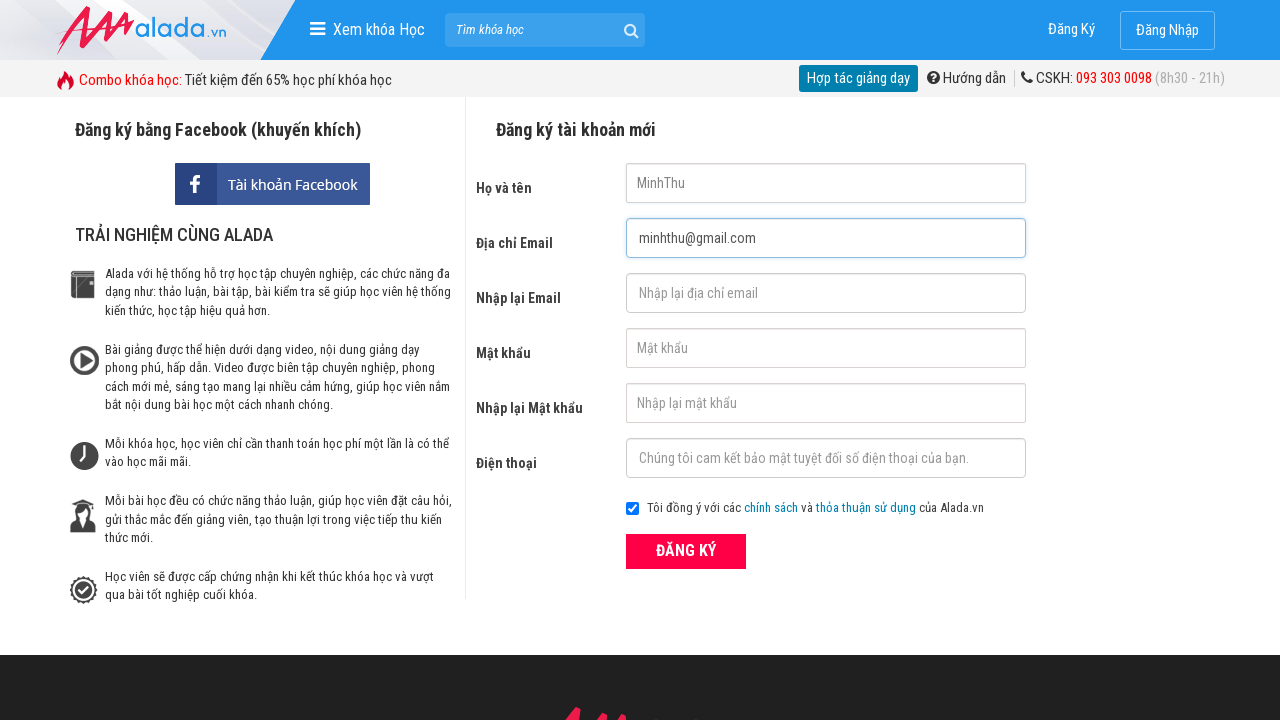

Filled confirm email field with 'minhthu@gmail.com' on #txtCEmail
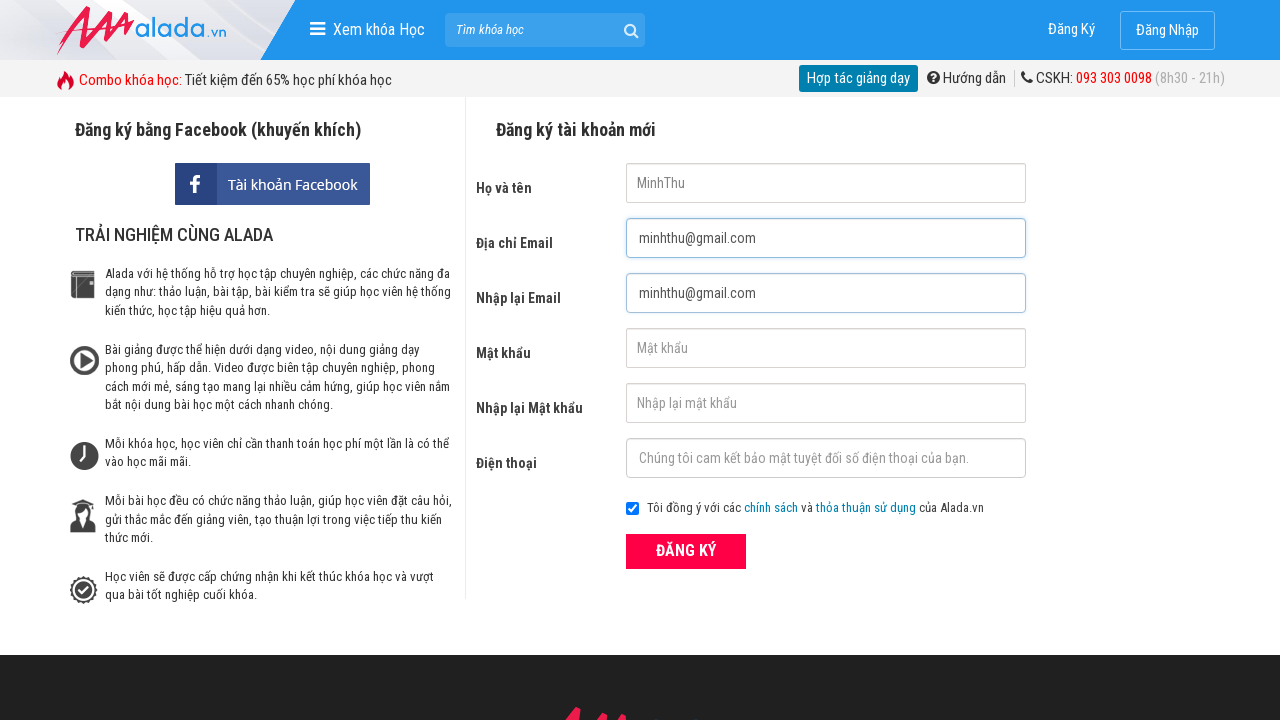

Filled password field with '123456' on #txtPassword
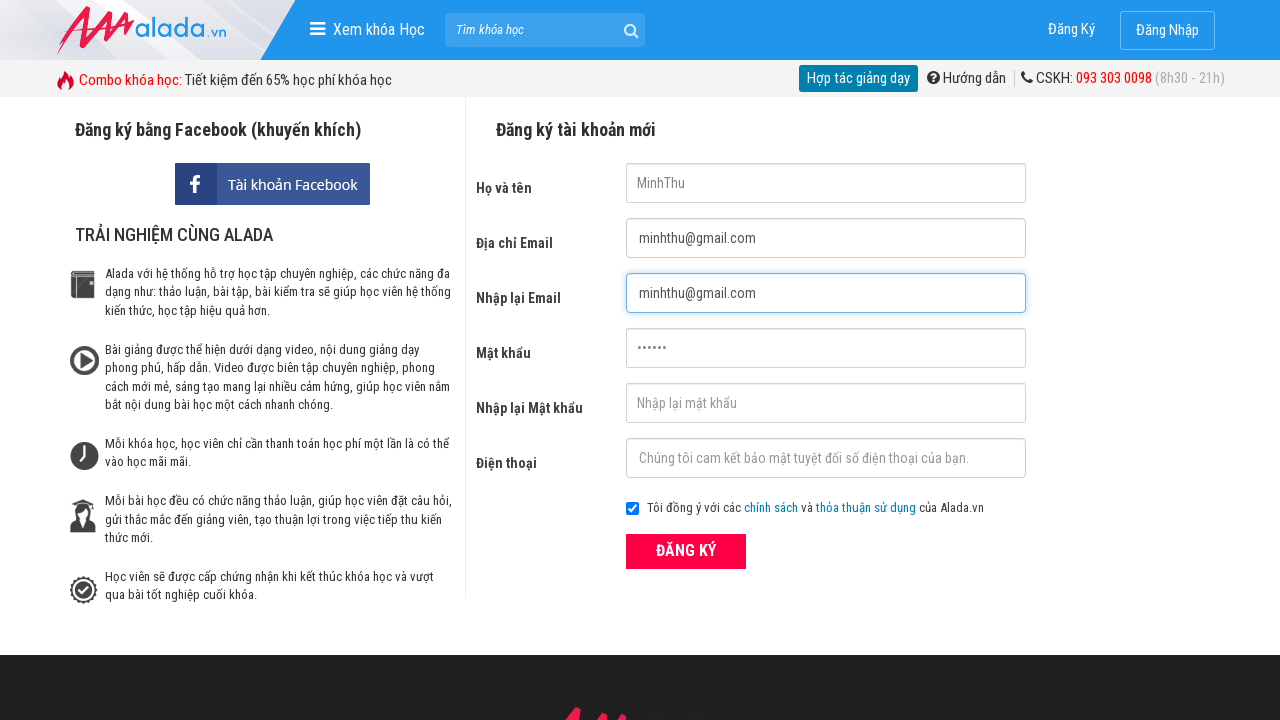

Filled confirm password field with '123456' on #txtCPassword
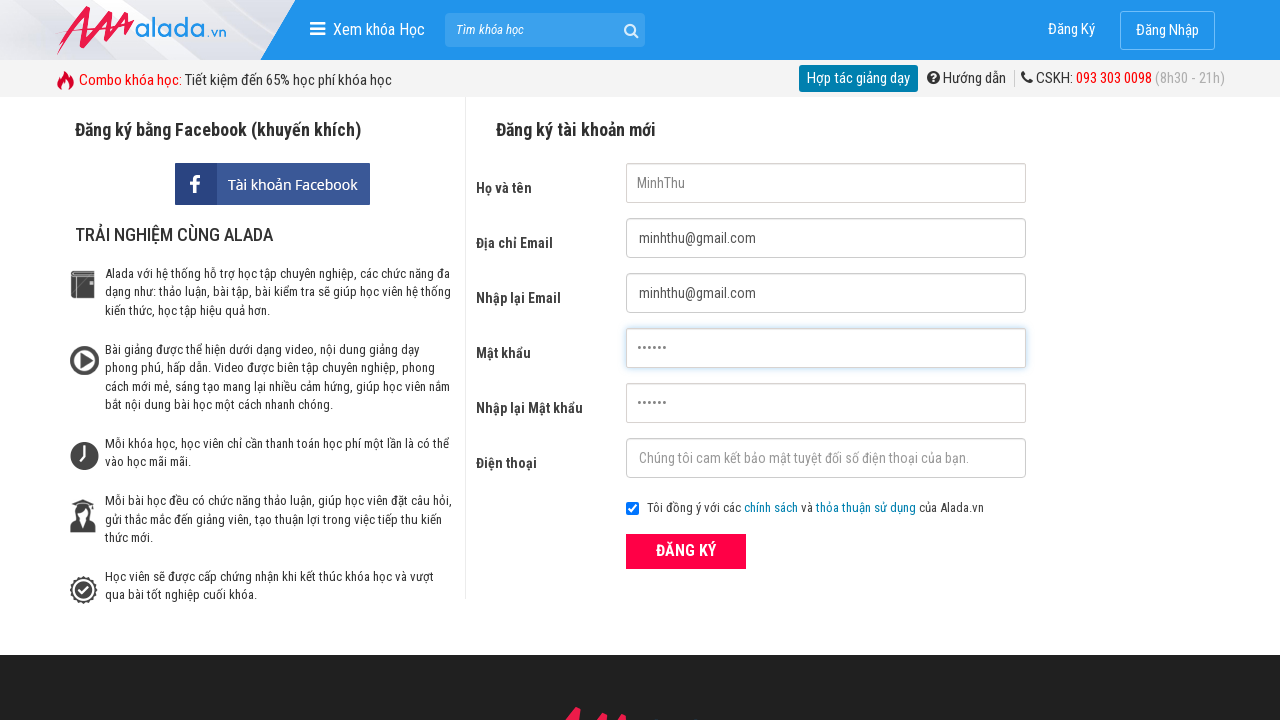

Filled phone field with '0947612' (too short - 7 characters) on #txtPhone
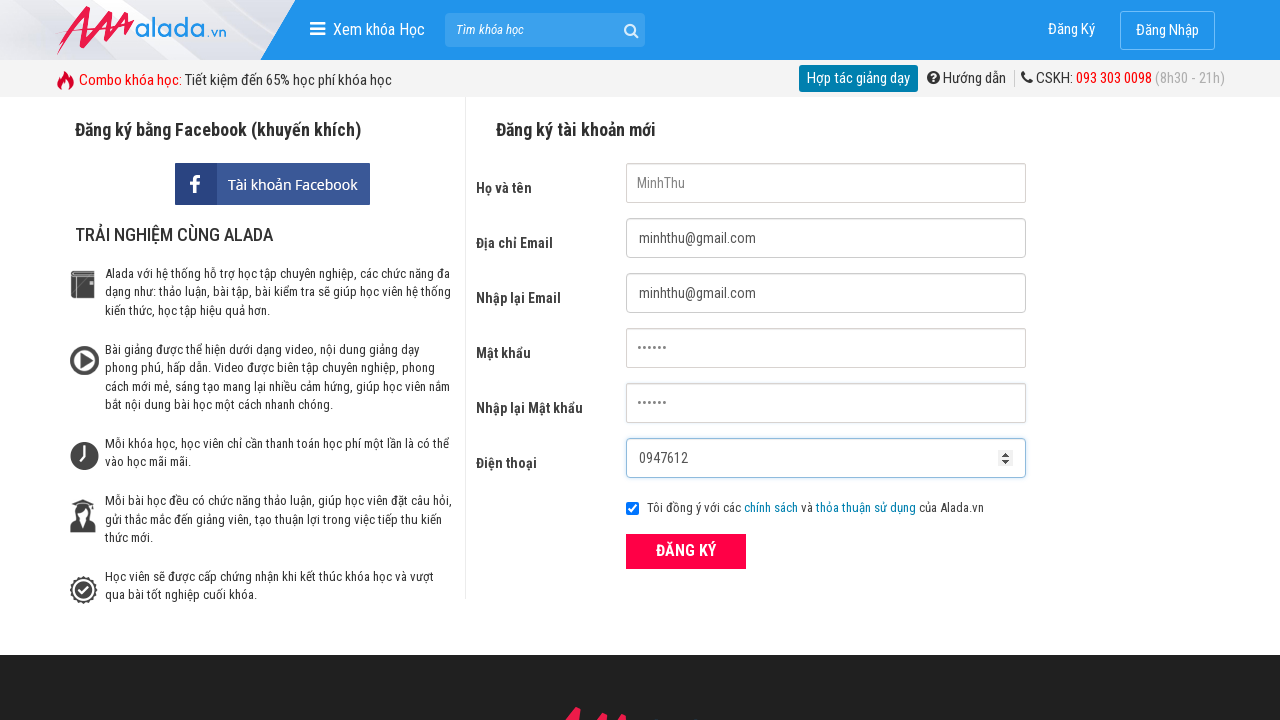

Clicked ĐĂNG KÝ (Register) button to submit form with short phone number at (686, 551) on xpath=//form[@id='frmLogin']//button[text()='ĐĂNG KÝ']
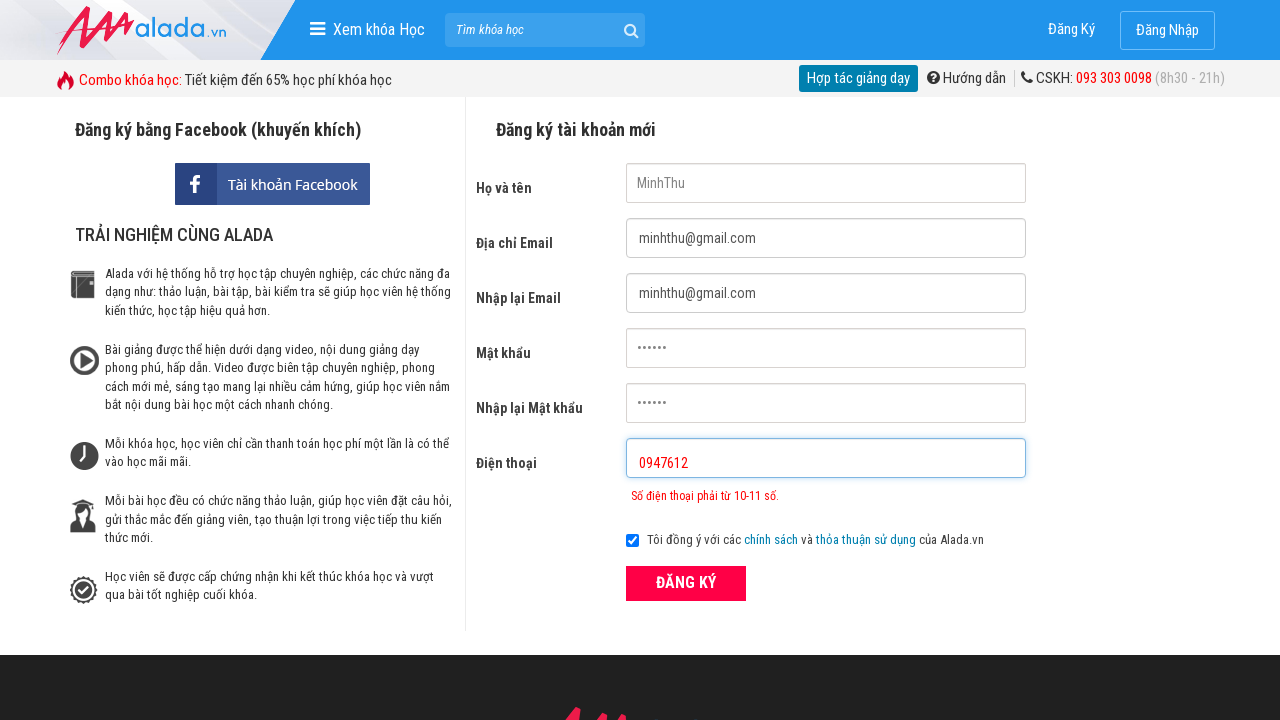

Phone error message appeared for too short phone number
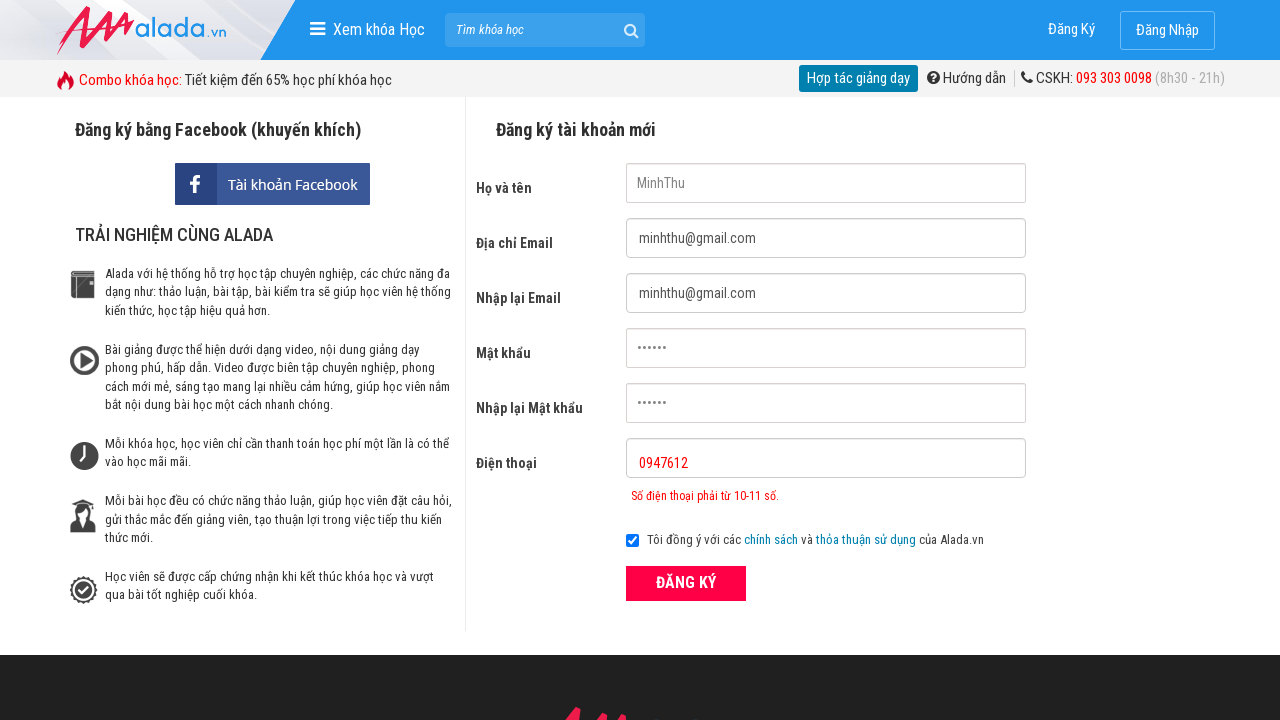

Cleared phone field on #txtPhone
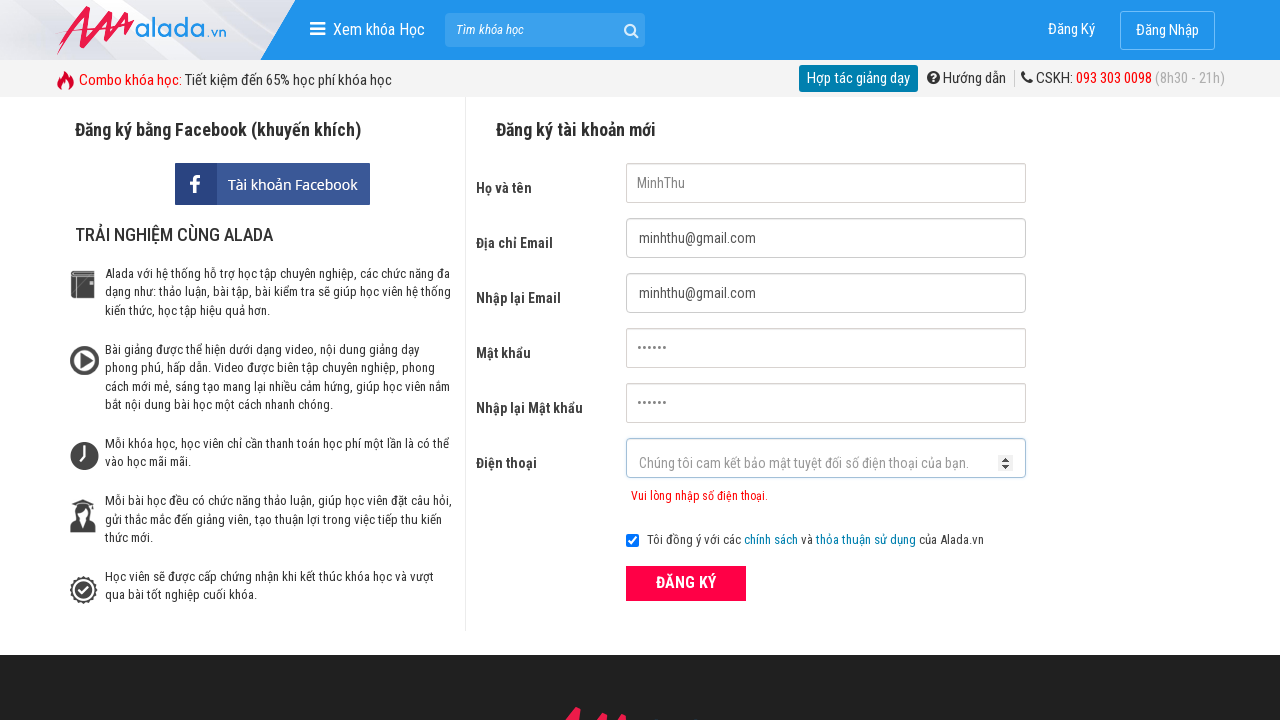

Filled phone field with '09476121536366' (too long - 14 characters) on #txtPhone
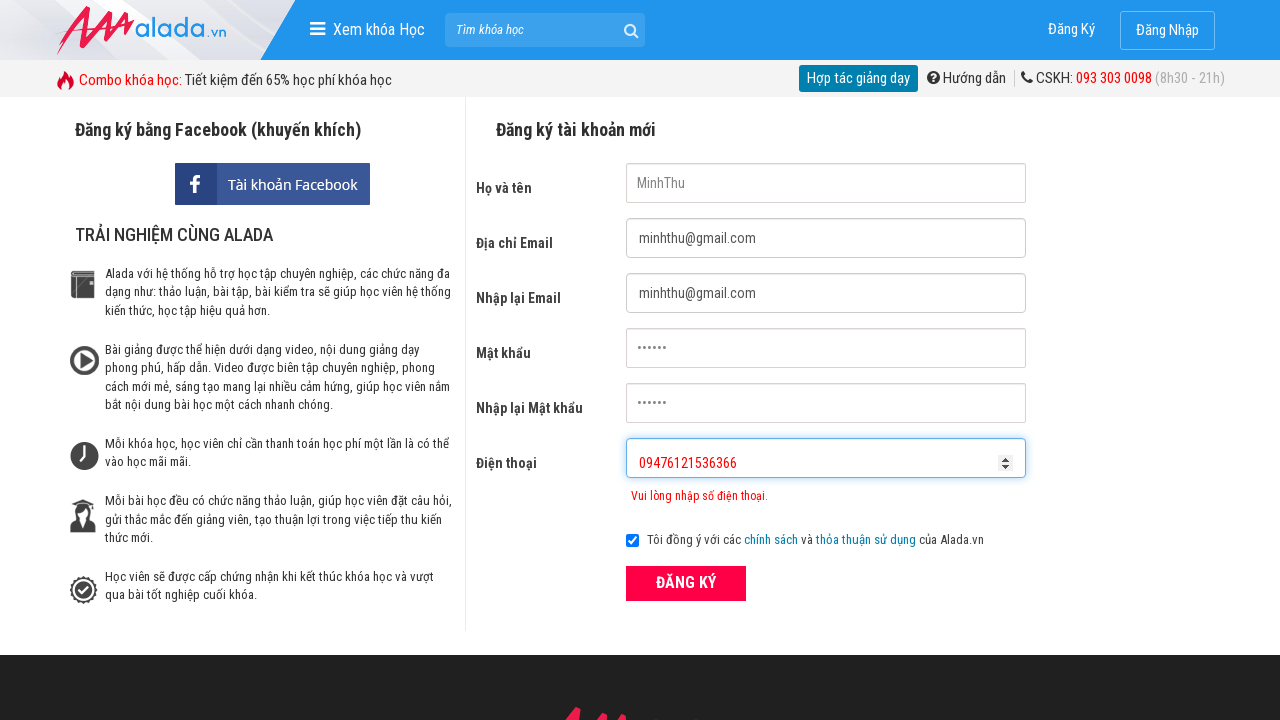

Clicked ĐĂNG KÝ (Register) button to submit form with long phone number at (686, 583) on xpath=//form[@id='frmLogin']//button[text()='ĐĂNG KÝ']
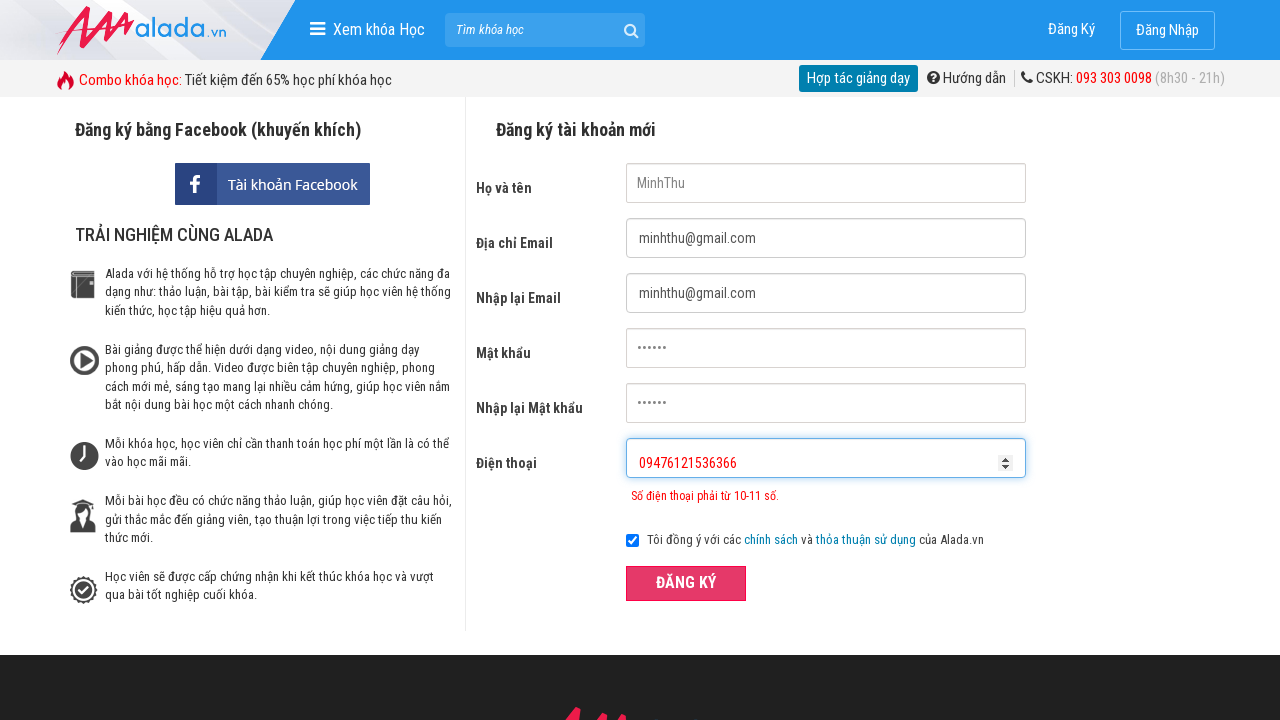

Phone error message appeared for too long phone number
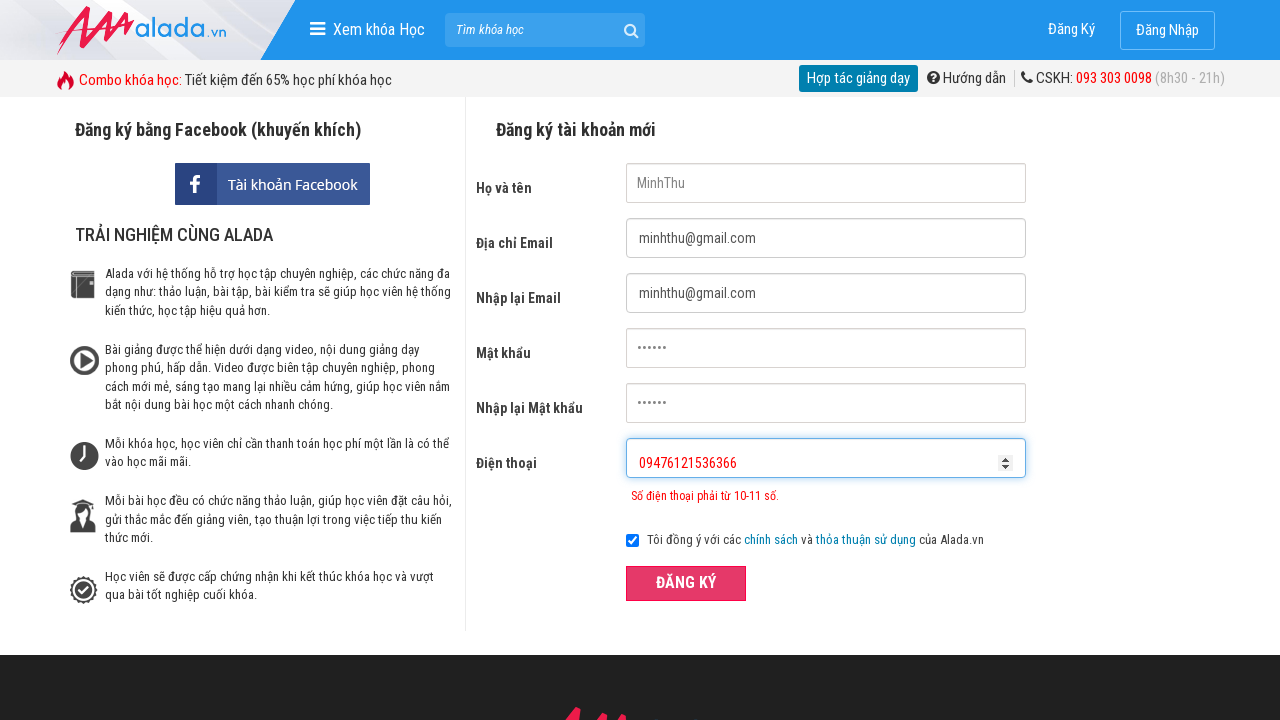

Cleared phone field on #txtPhone
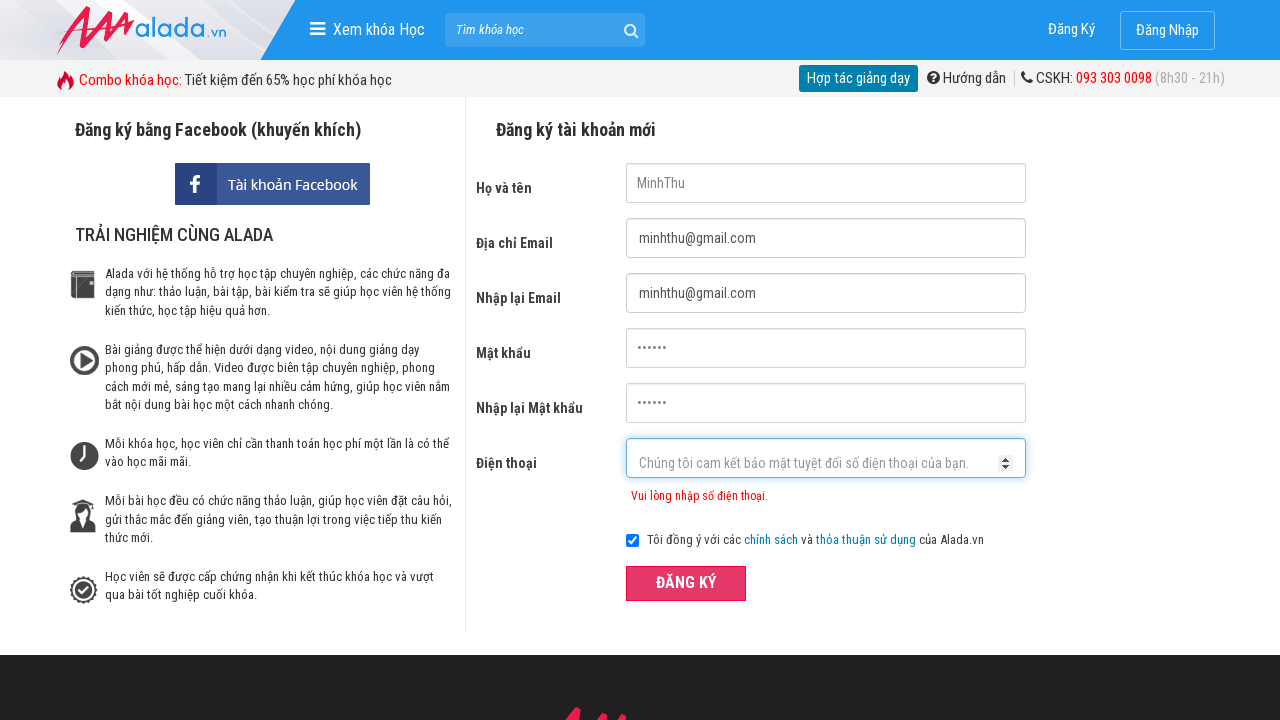

Filled phone field with '947134080' (invalid prefix - does not start with 0) on #txtPhone
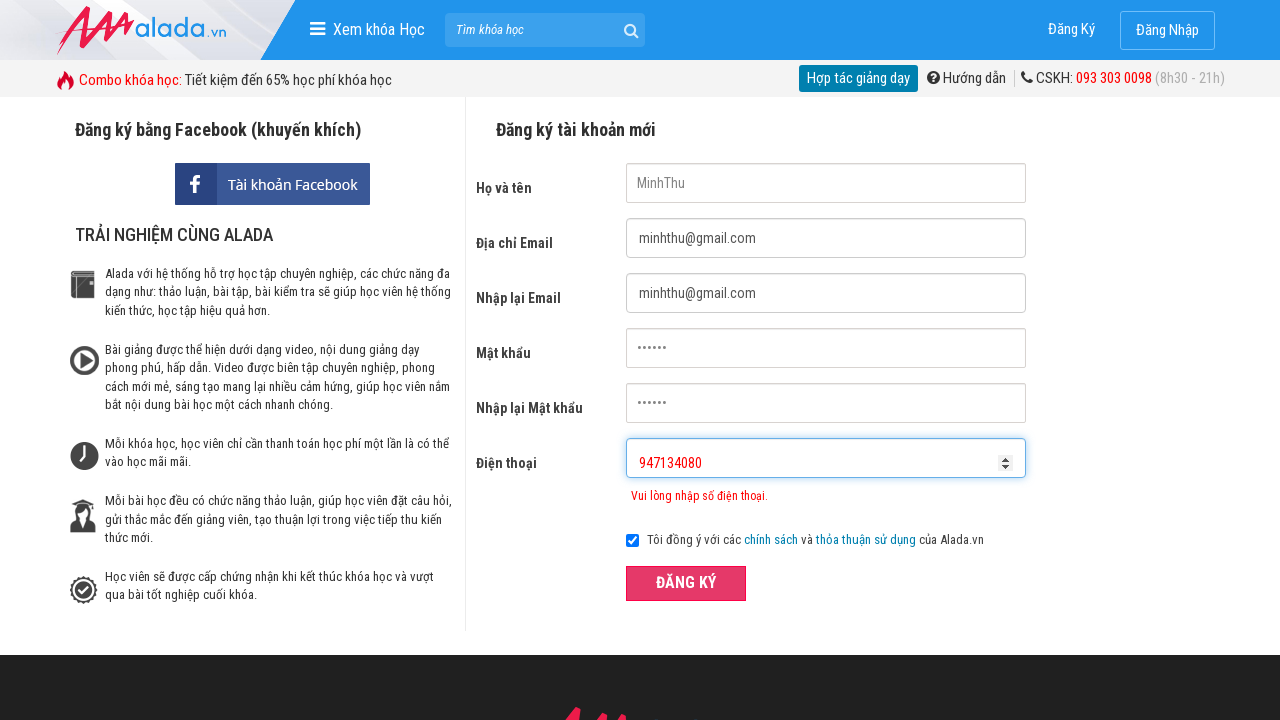

Clicked ĐĂNG KÝ (Register) button to submit form with invalid prefix phone number at (686, 583) on xpath=//form[@id='frmLogin']//button[text()='ĐĂNG KÝ']
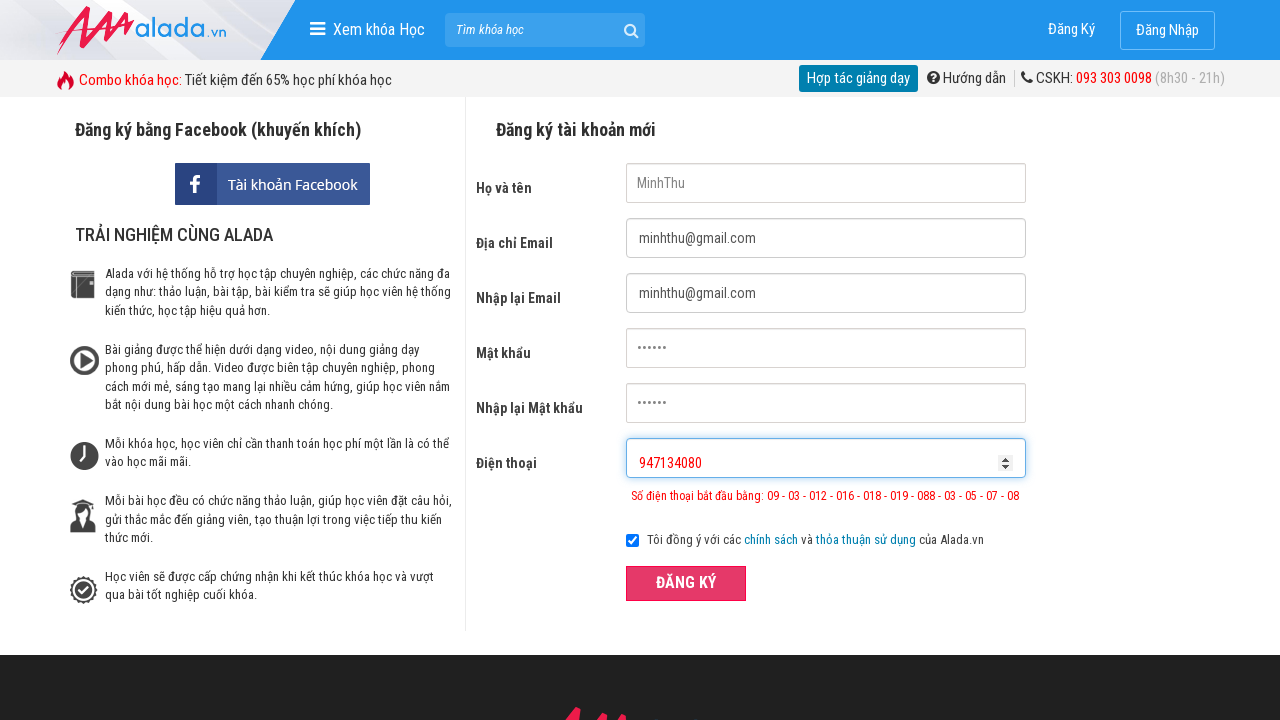

Phone error message appeared for invalid prefix phone number
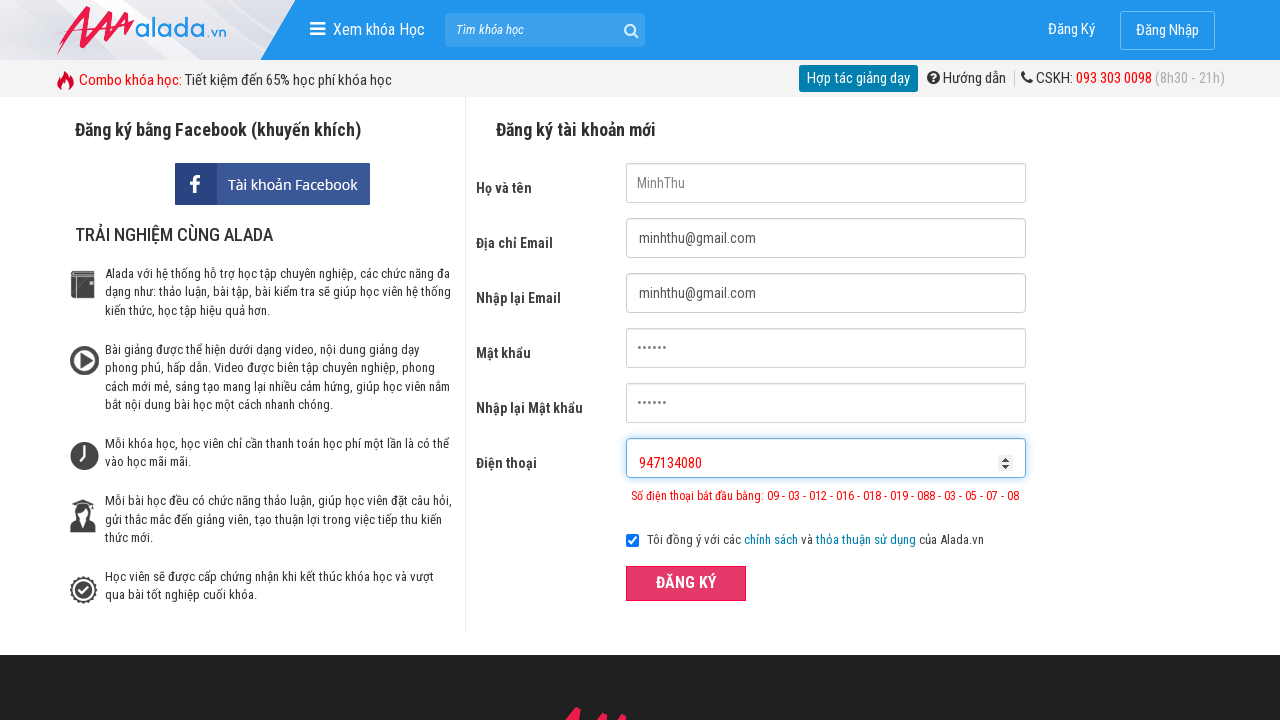

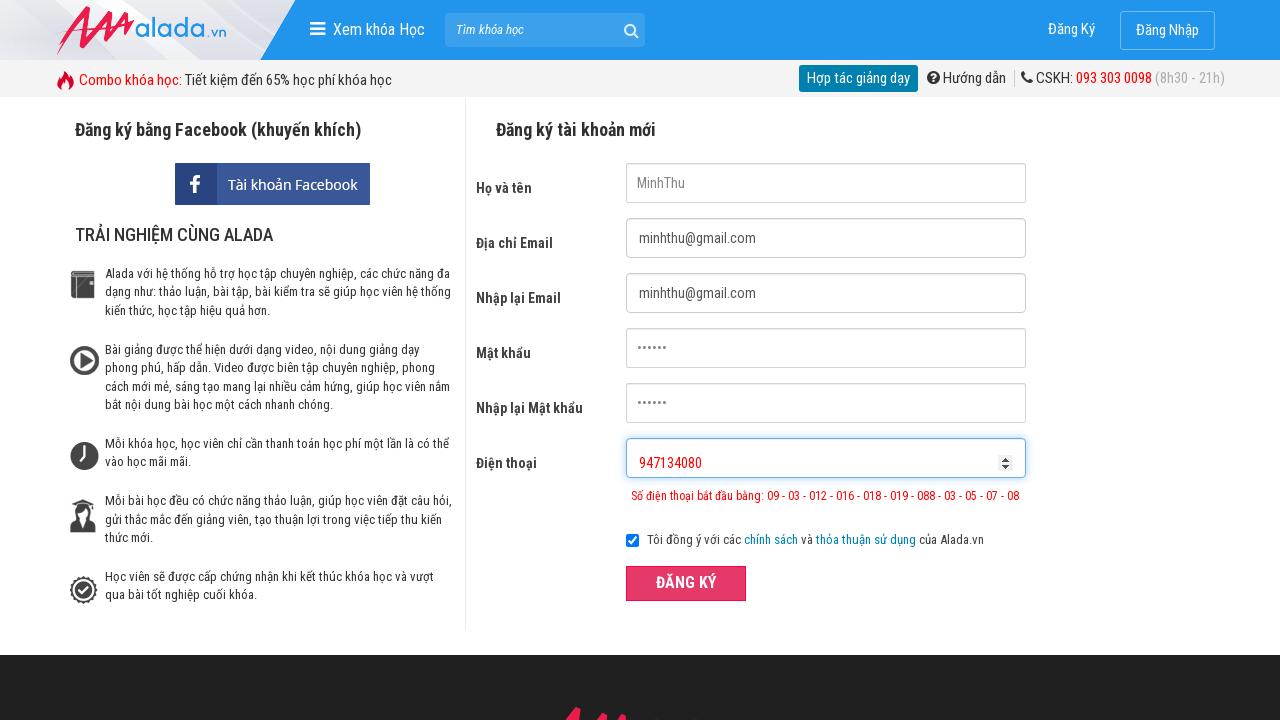